Tests passenger selection dropdown by clicking to open it, incrementing adult count 4 times, and closing the dropdown

Starting URL: https://rahulshettyacademy.com/dropdownsPractise/

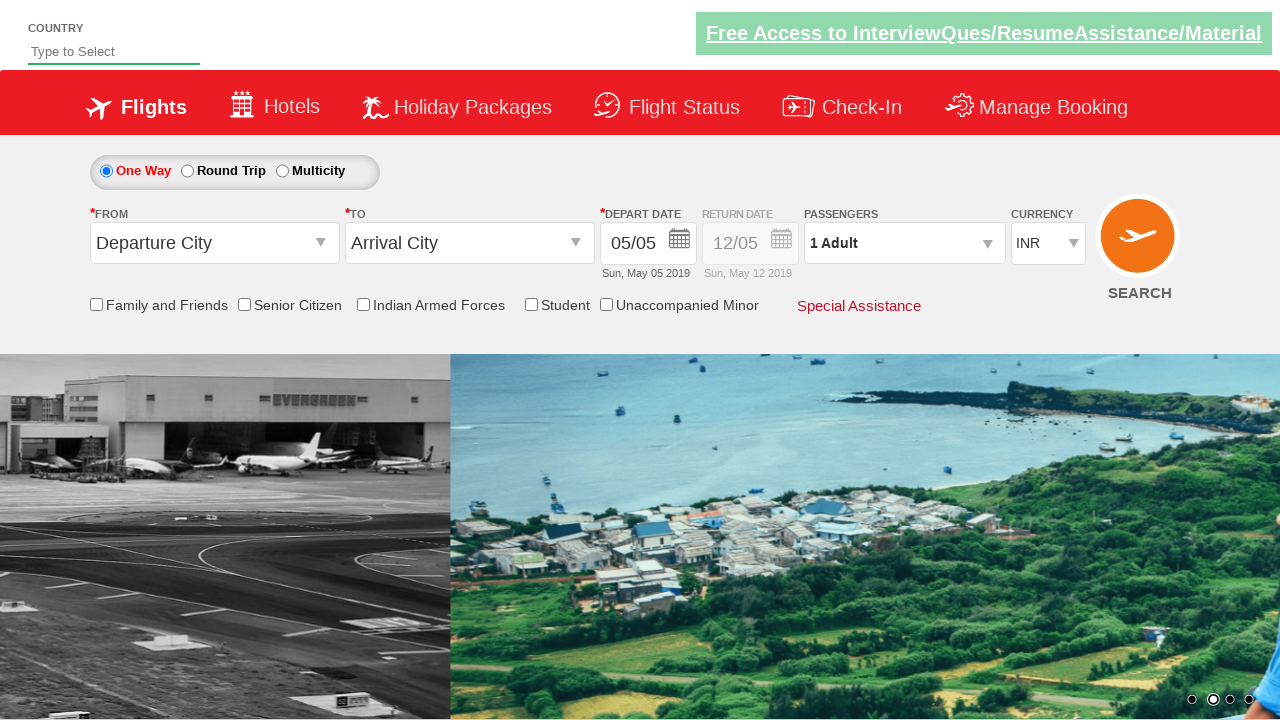

Navigated to dropdown practice page
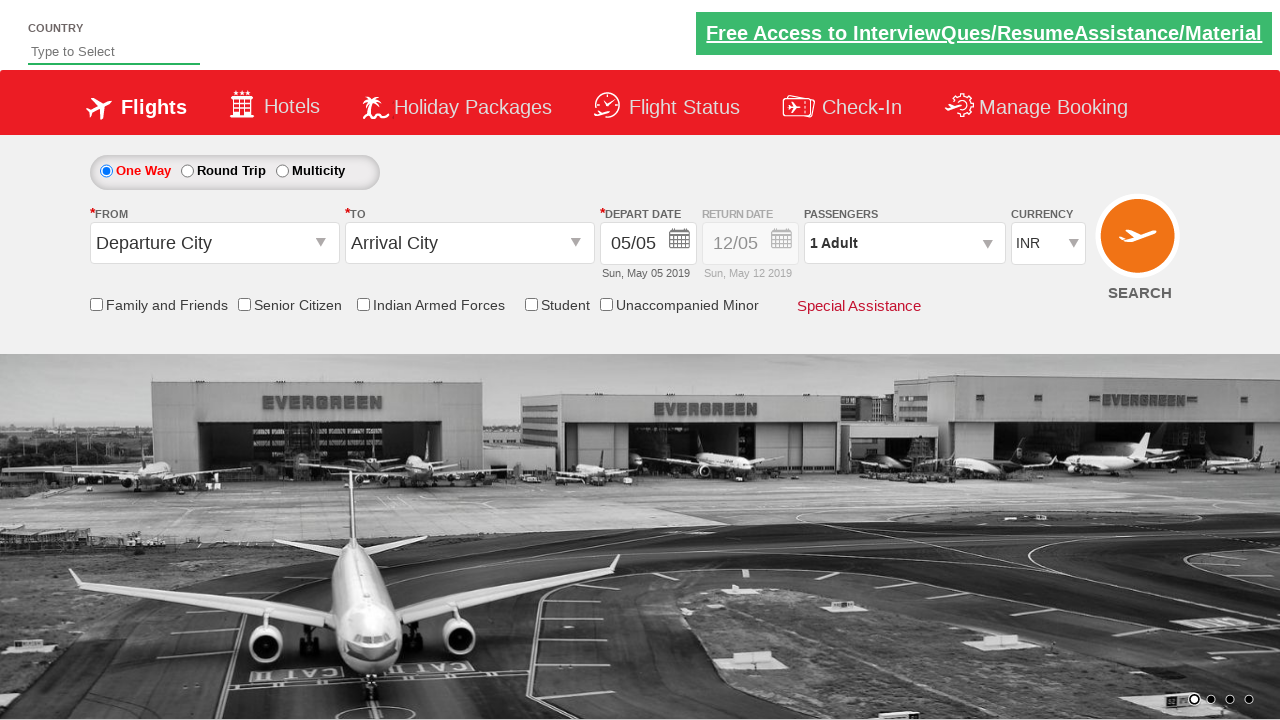

Clicked on passenger info dropdown to open it at (904, 243) on #divpaxinfo
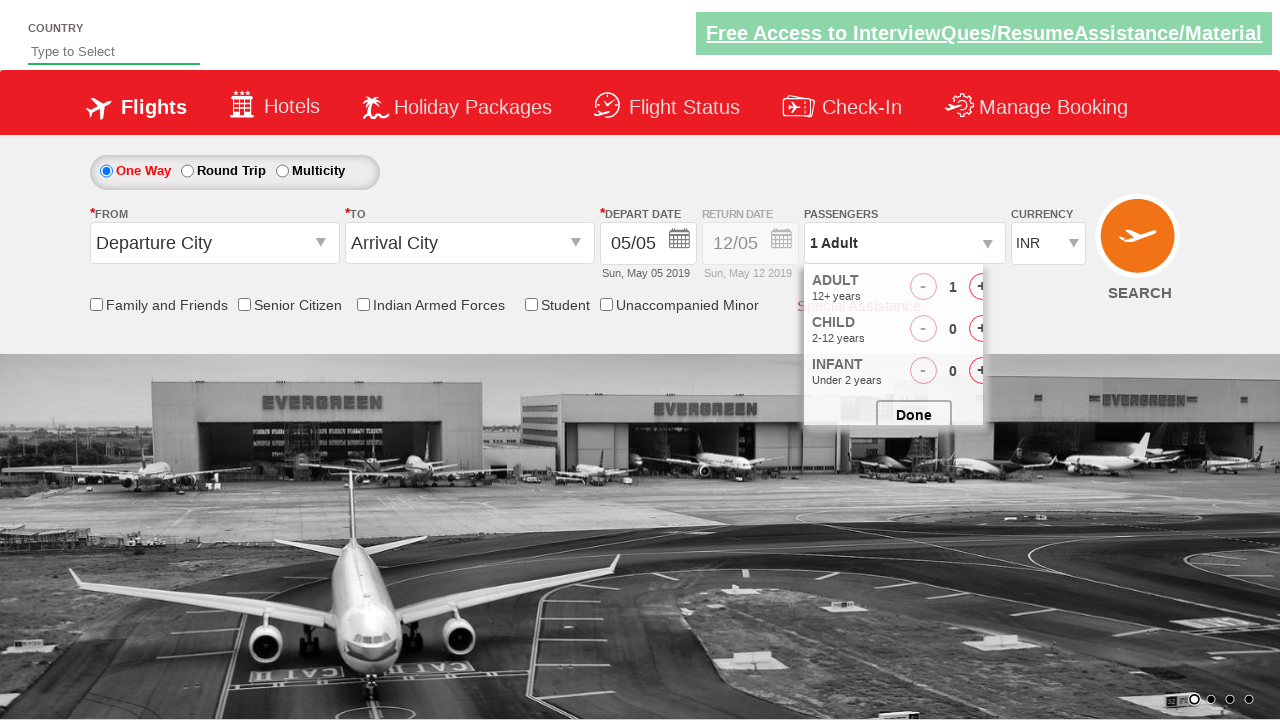

Incremented adult count (iteration 1 of 4) at (982, 288) on #hrefIncAdt
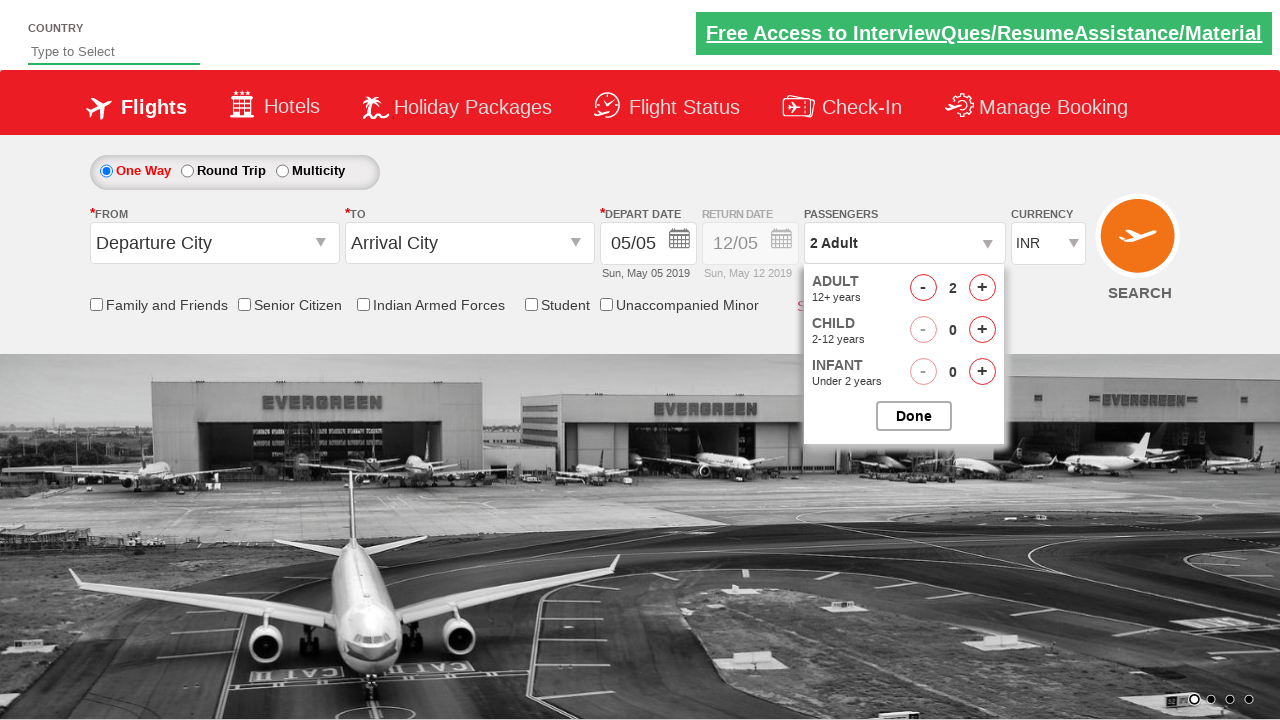

Incremented adult count (iteration 2 of 4) at (982, 288) on #hrefIncAdt
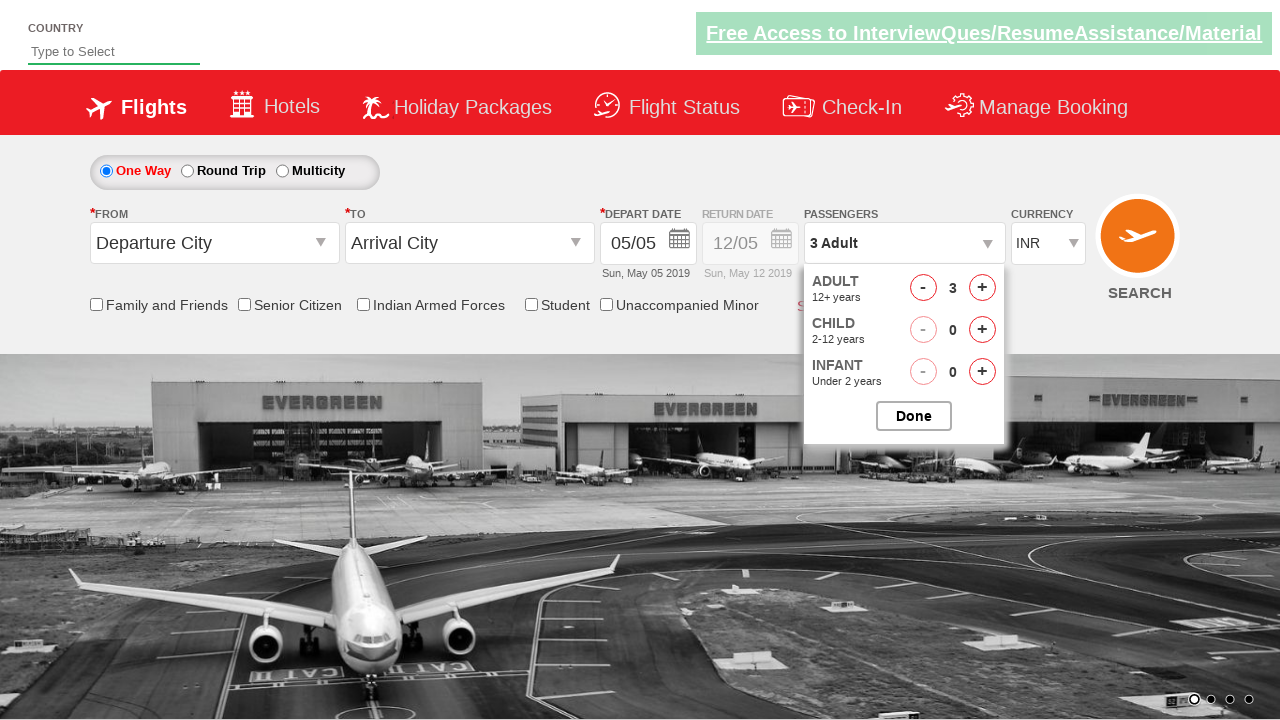

Incremented adult count (iteration 3 of 4) at (982, 288) on #hrefIncAdt
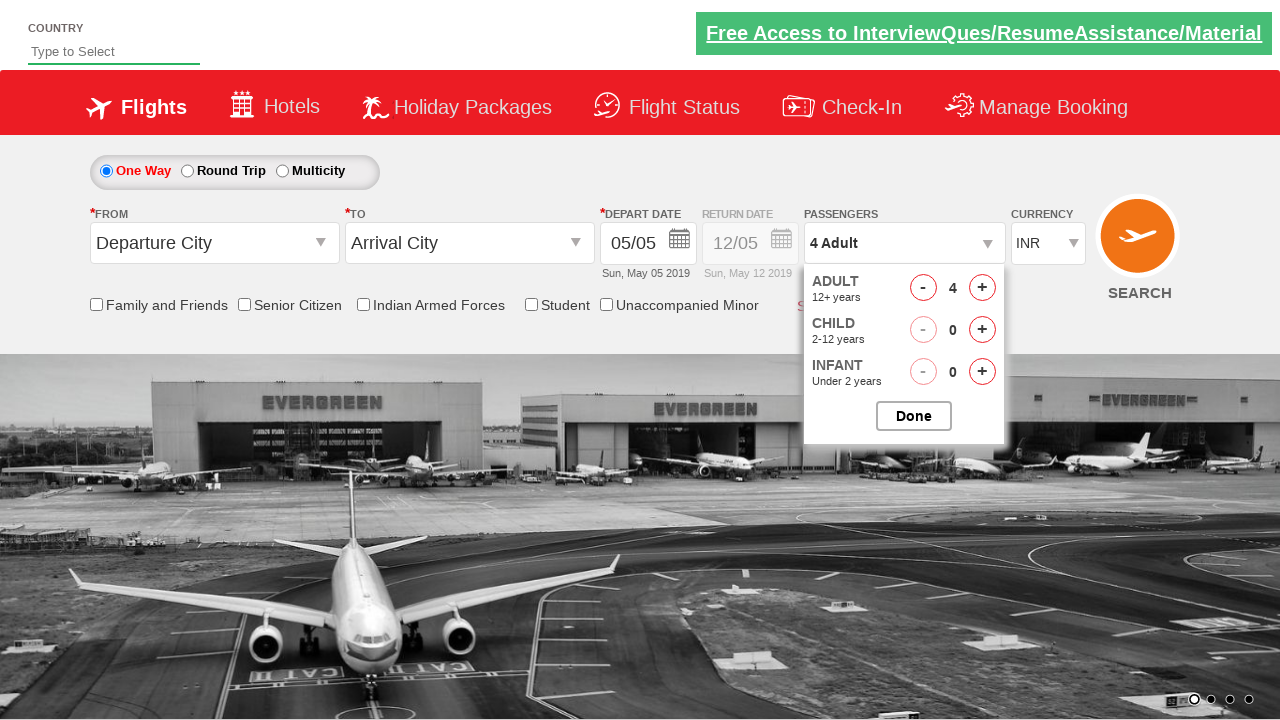

Incremented adult count (iteration 4 of 4) at (982, 288) on #hrefIncAdt
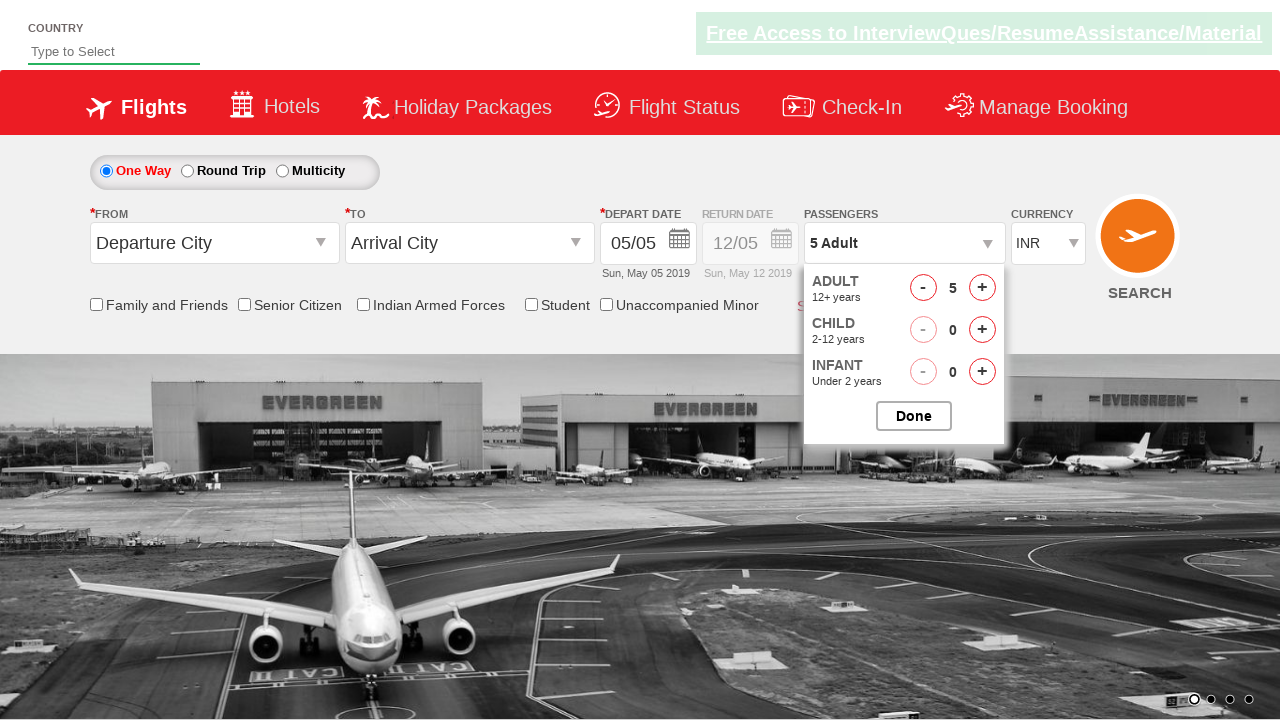

Closed the passenger selection dropdown at (914, 416) on #btnclosepaxoption
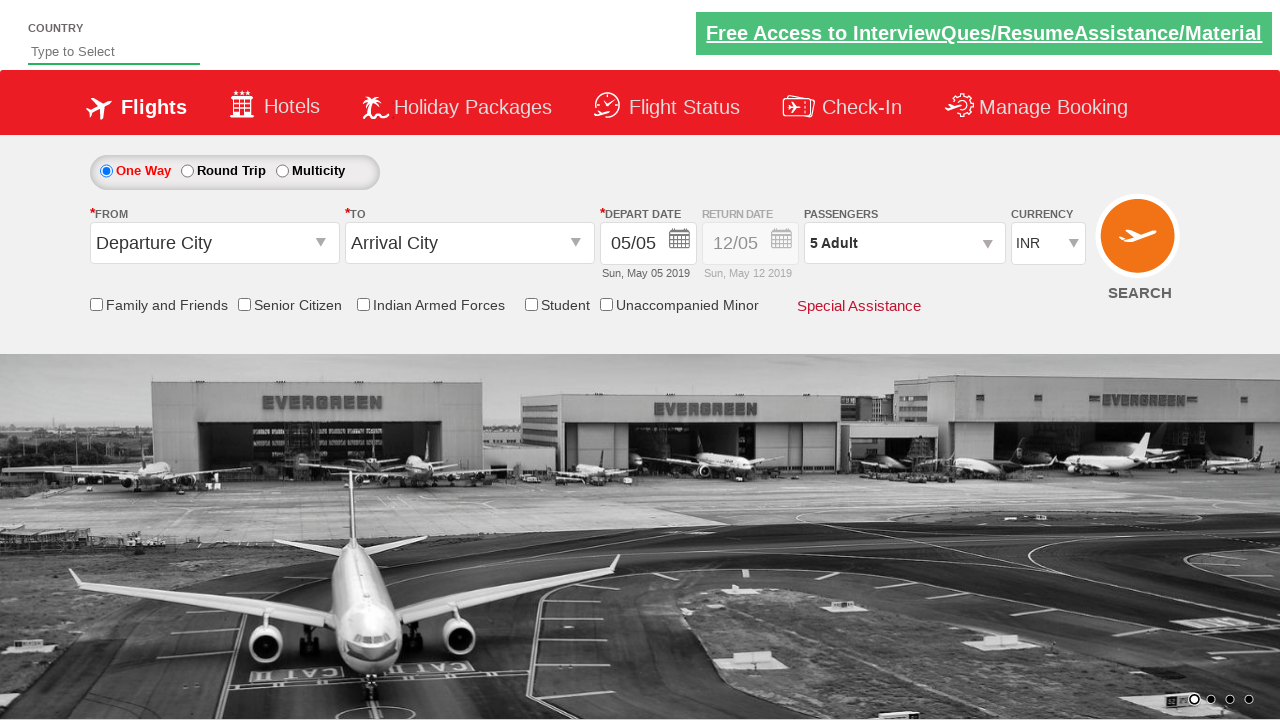

Verified passenger info text: 5 Adult
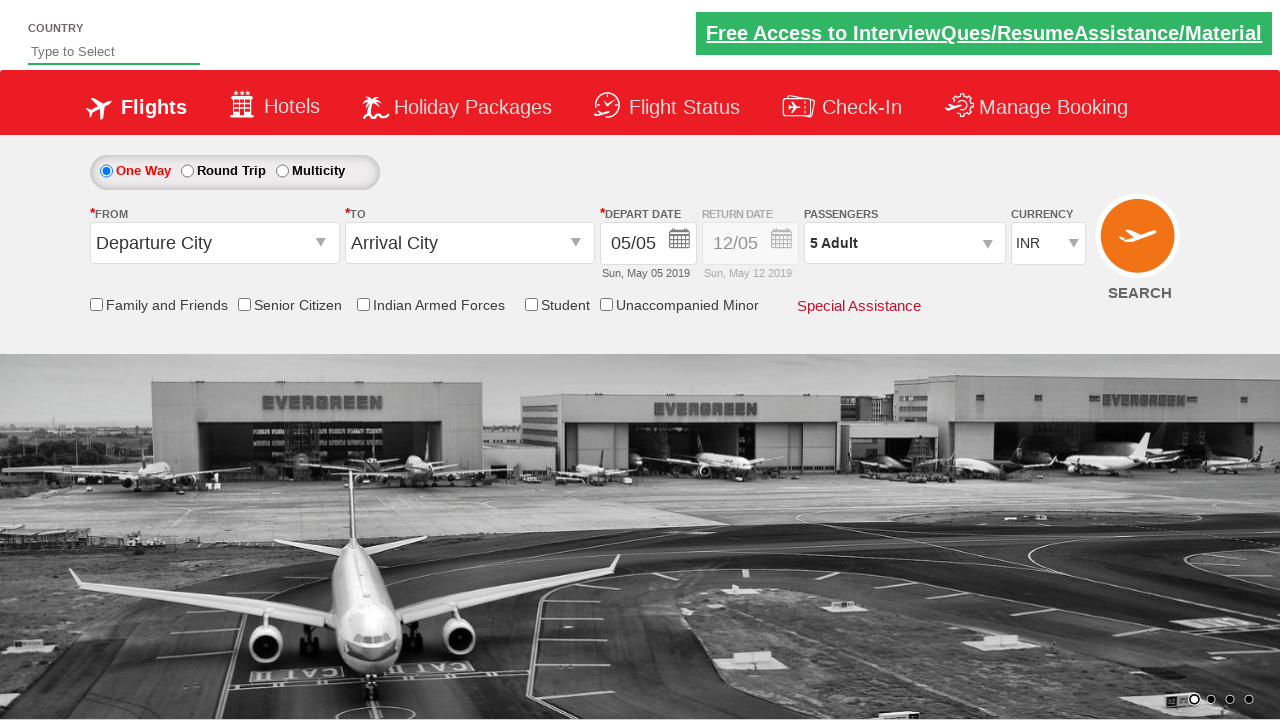

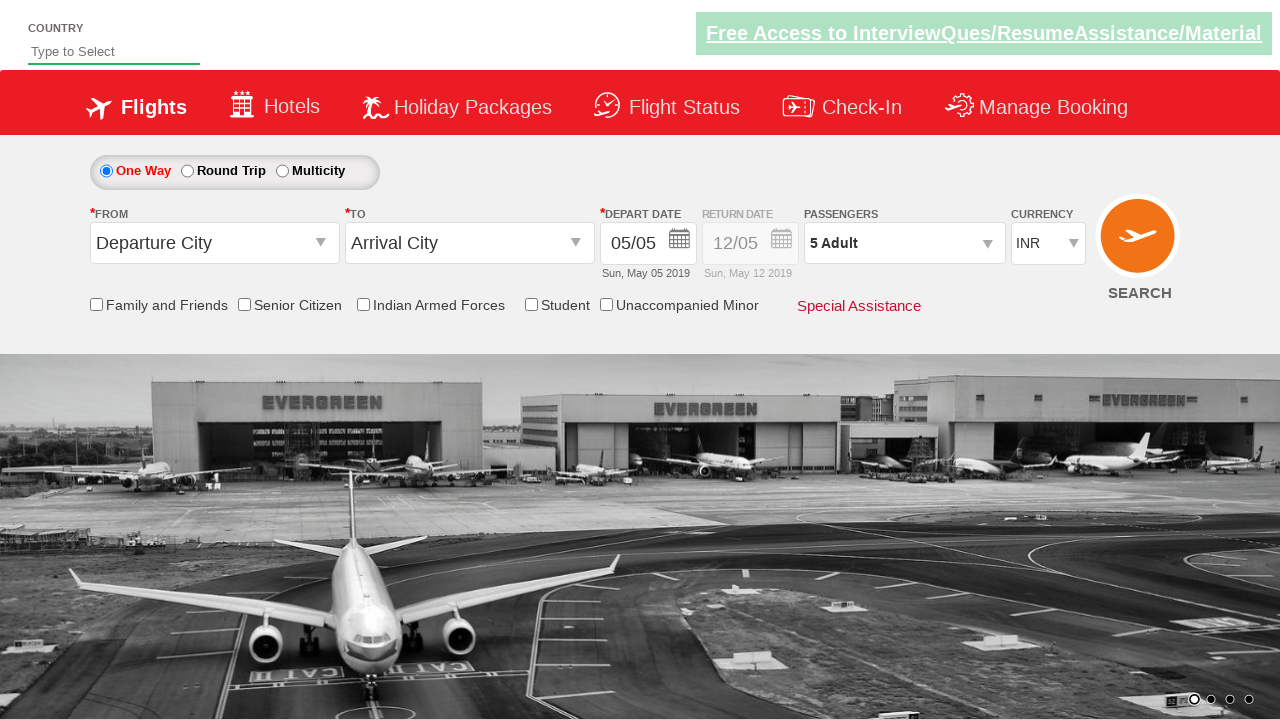